Tests web table interaction by navigating to the Top Deals page, sorting the table, and verifying table content is displayed correctly.

Starting URL: https://rahulshettyacademy.com/seleniumPractise/#/

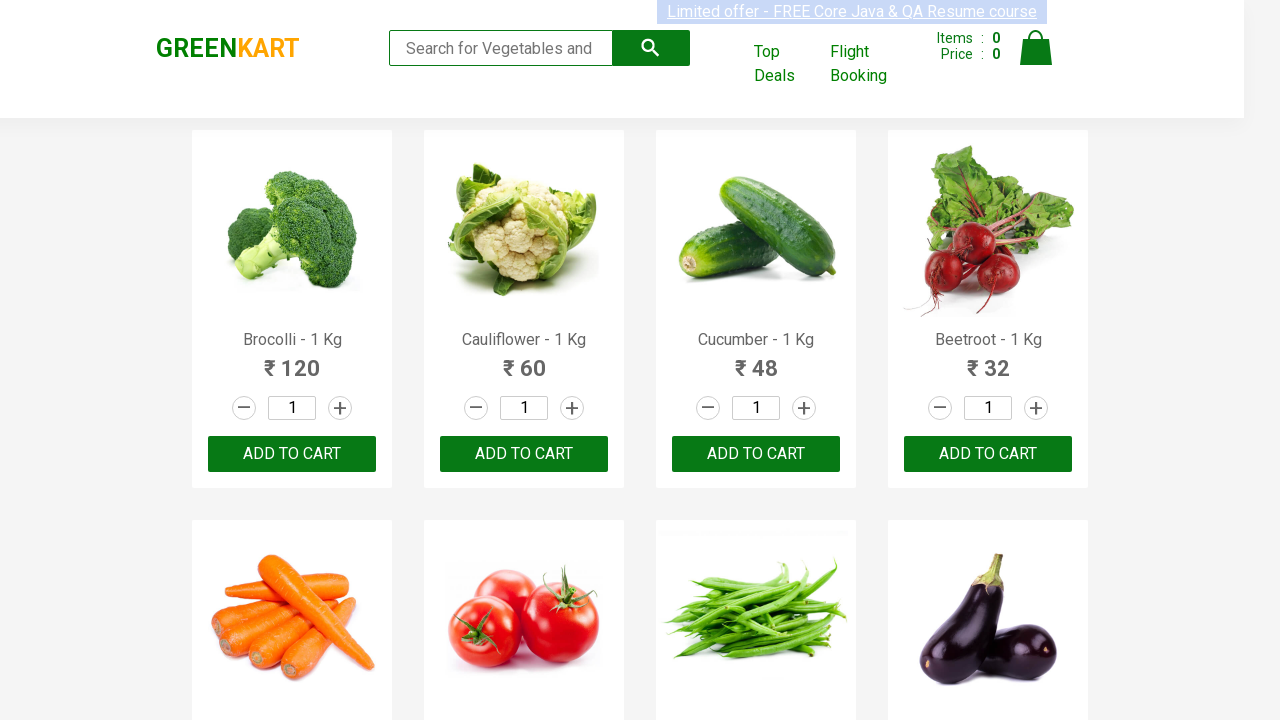

Clicked 'Top Deals' link to open new tab at (787, 64) on xpath=//a[text()='Top Deals']
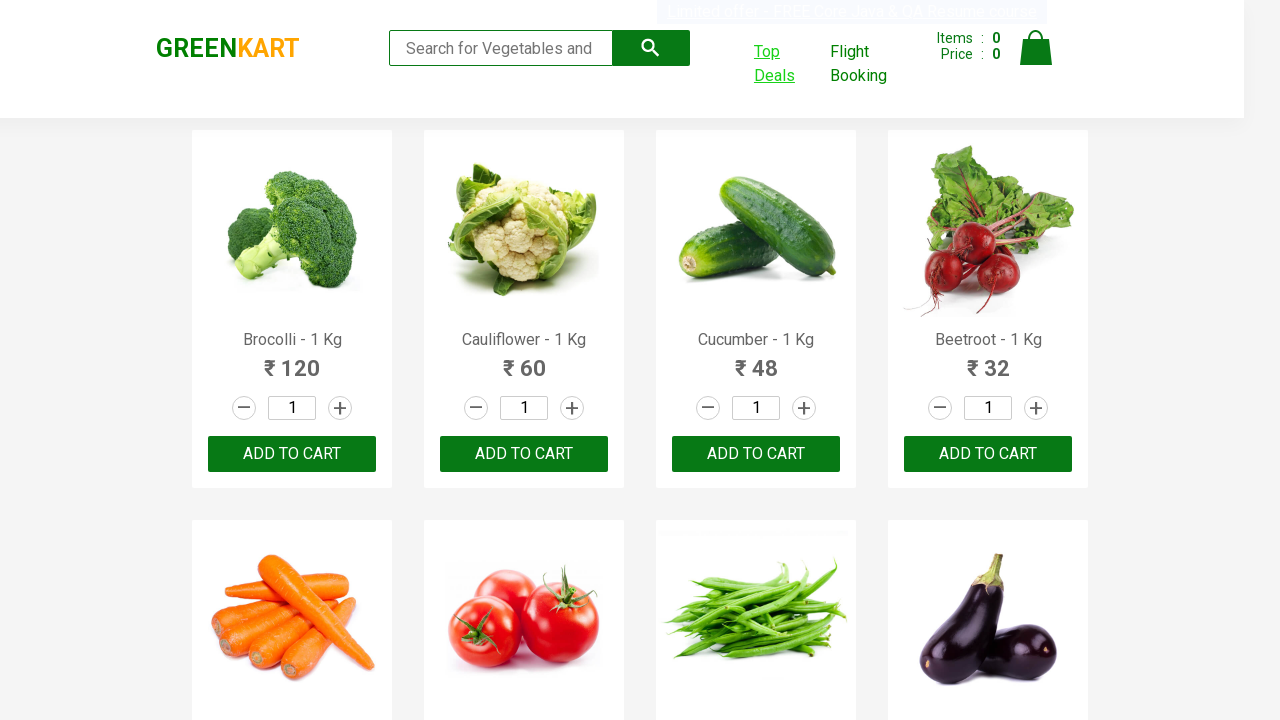

Switched to new Top Deals tab and waited for page to load
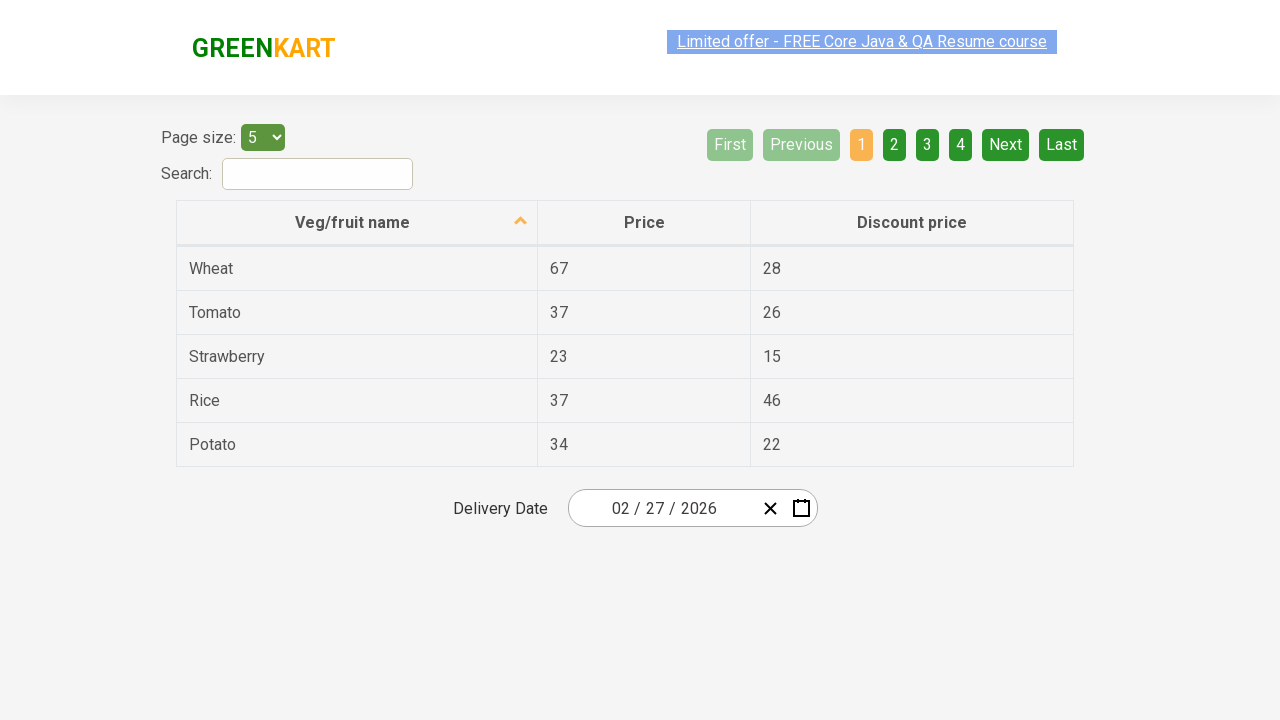

Clicked first column header to sort the table at (357, 213) on xpath=//tr/th[1]
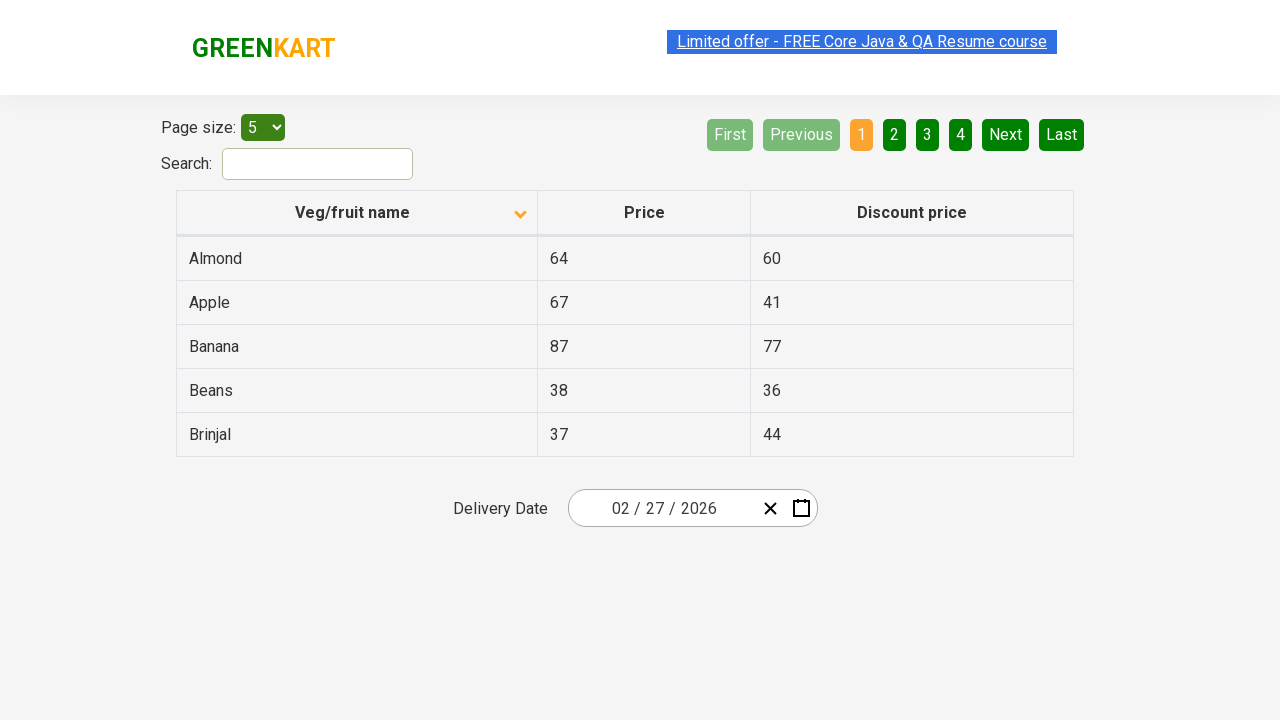

Verified table with class 'table table-bordered' is present
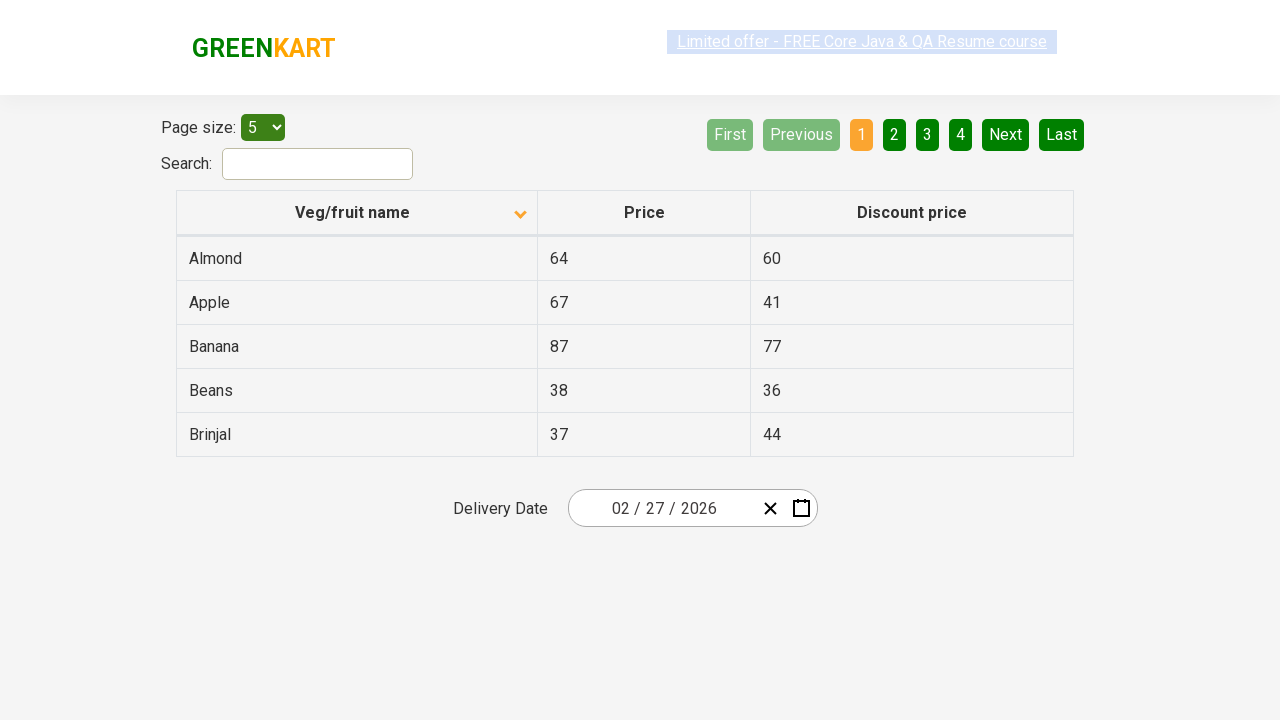

Verified second row is visible in table body
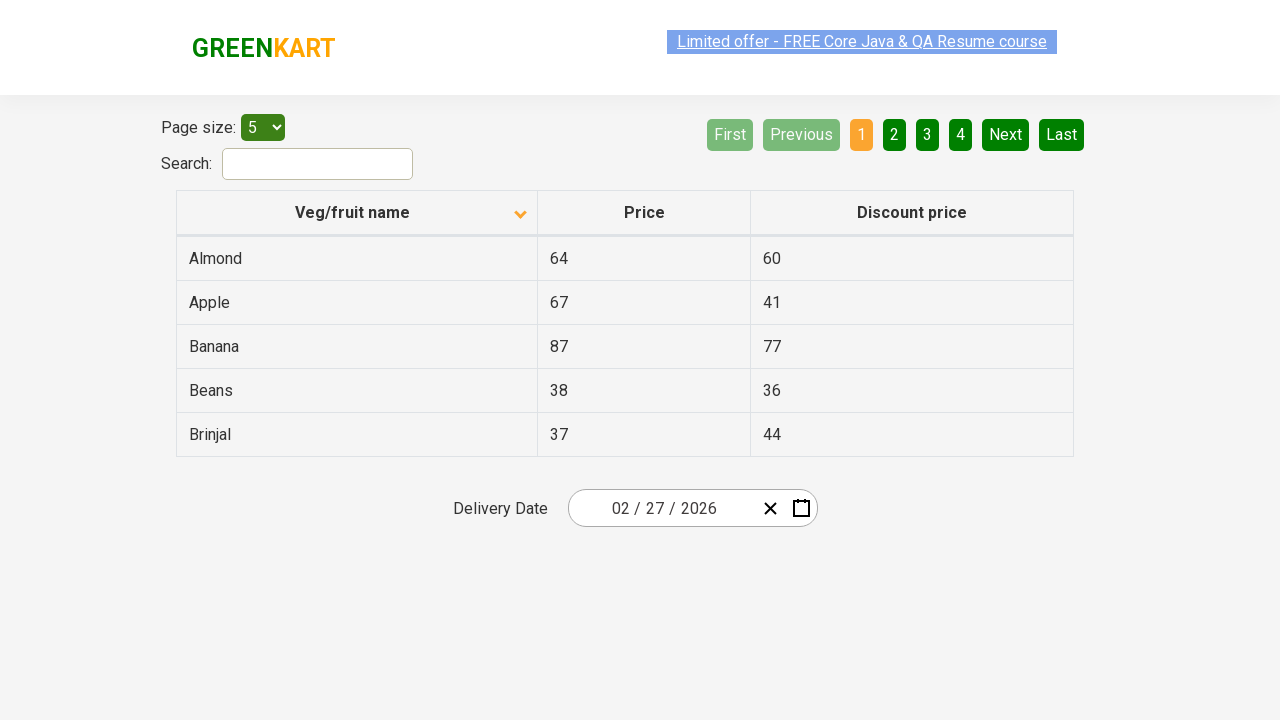

Verified table data cells are present in table
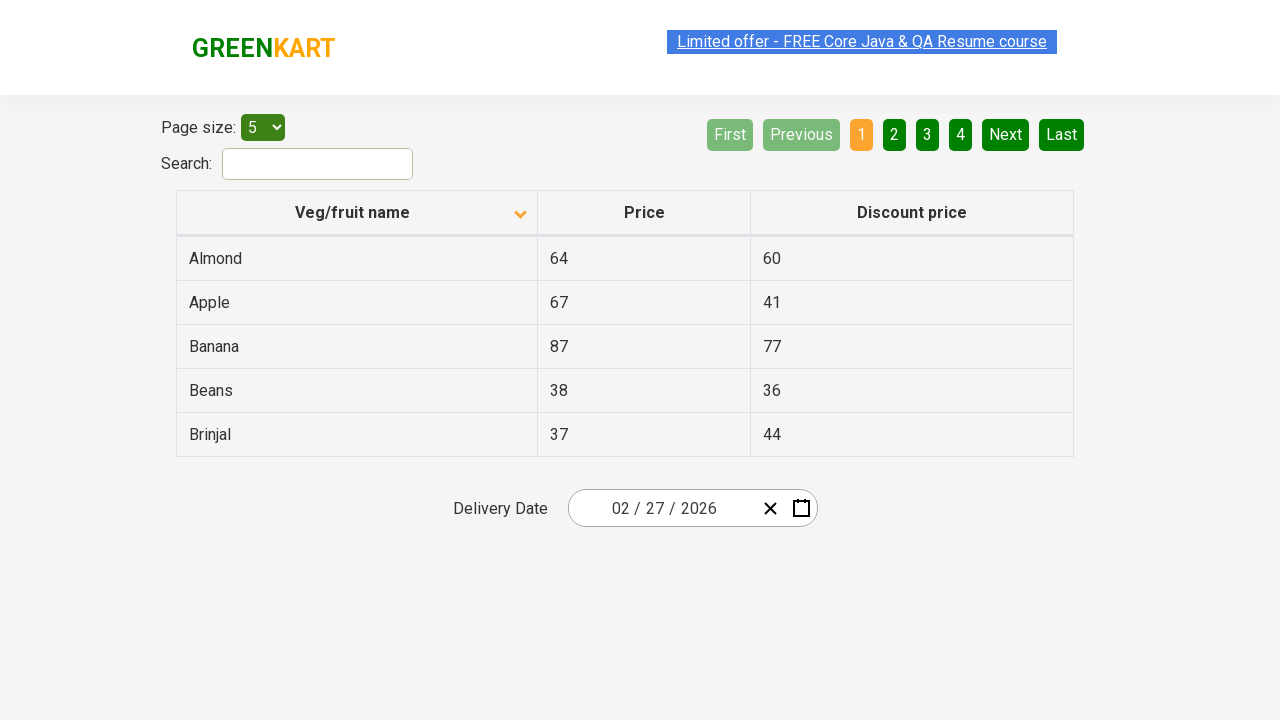

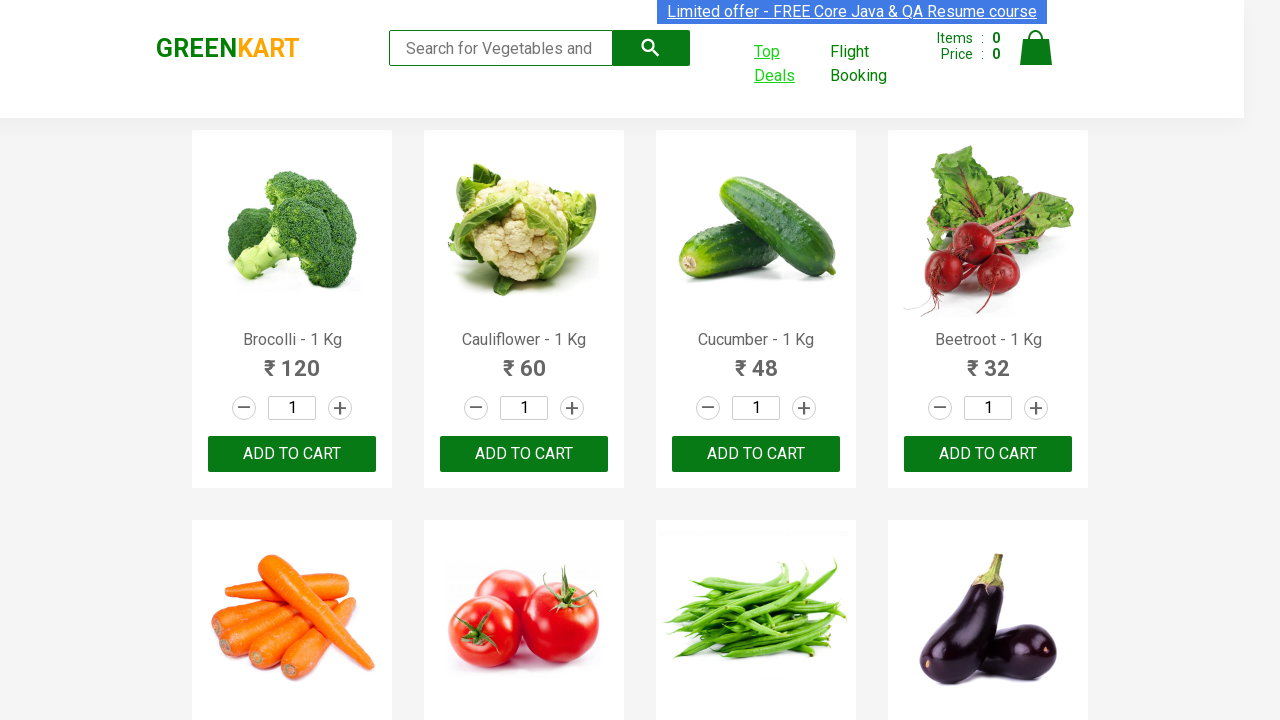